Tests drag-and-drop functionality by dragging an element and dropping it onto a target drop zone using mouse hover and click events.

Starting URL: https://testautomationpractice.blogspot.com/#

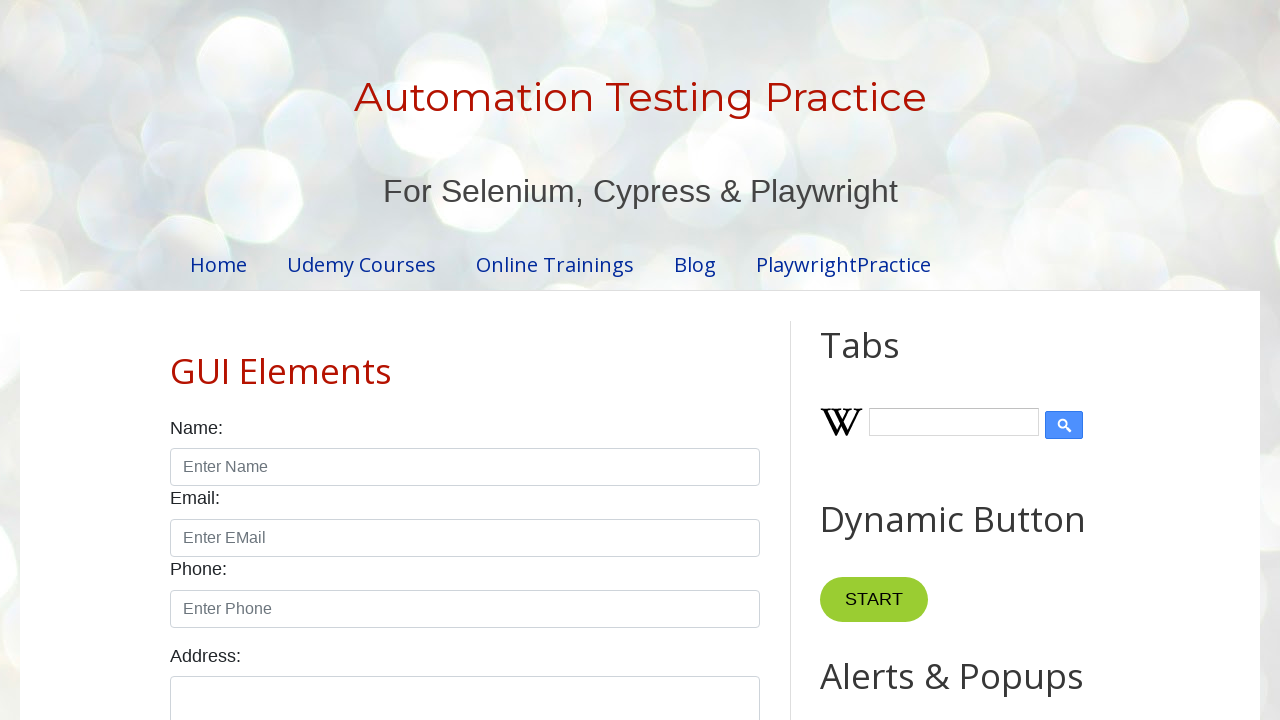

Hovered over draggable element at (870, 361) on div#draggable
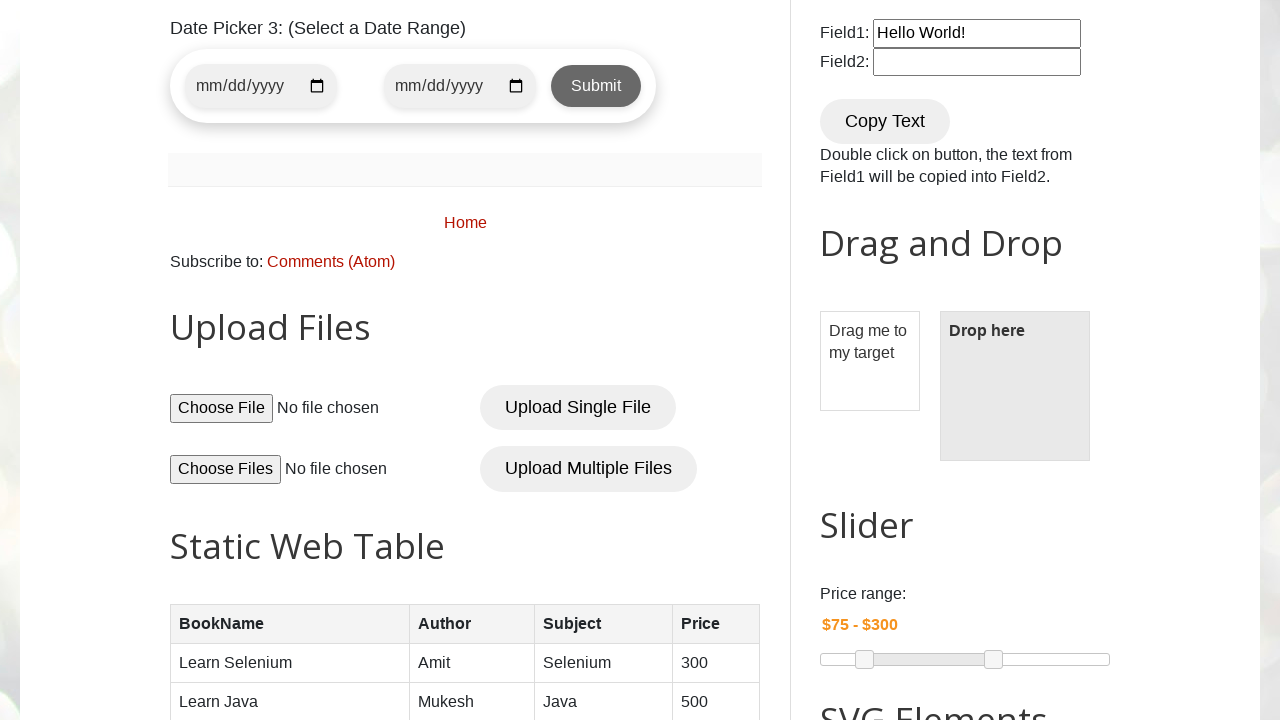

Pressed mouse down on draggable element at (870, 361)
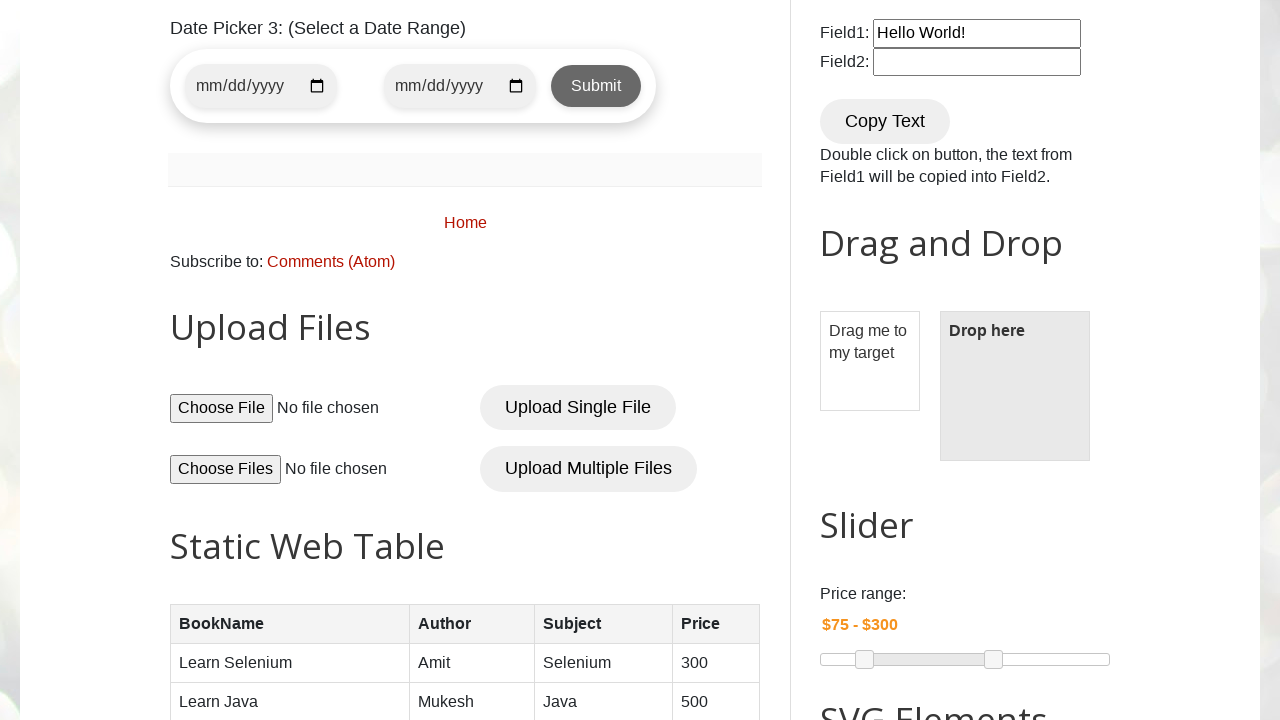

Hovered over drop target zone at (1015, 386) on div#droppable
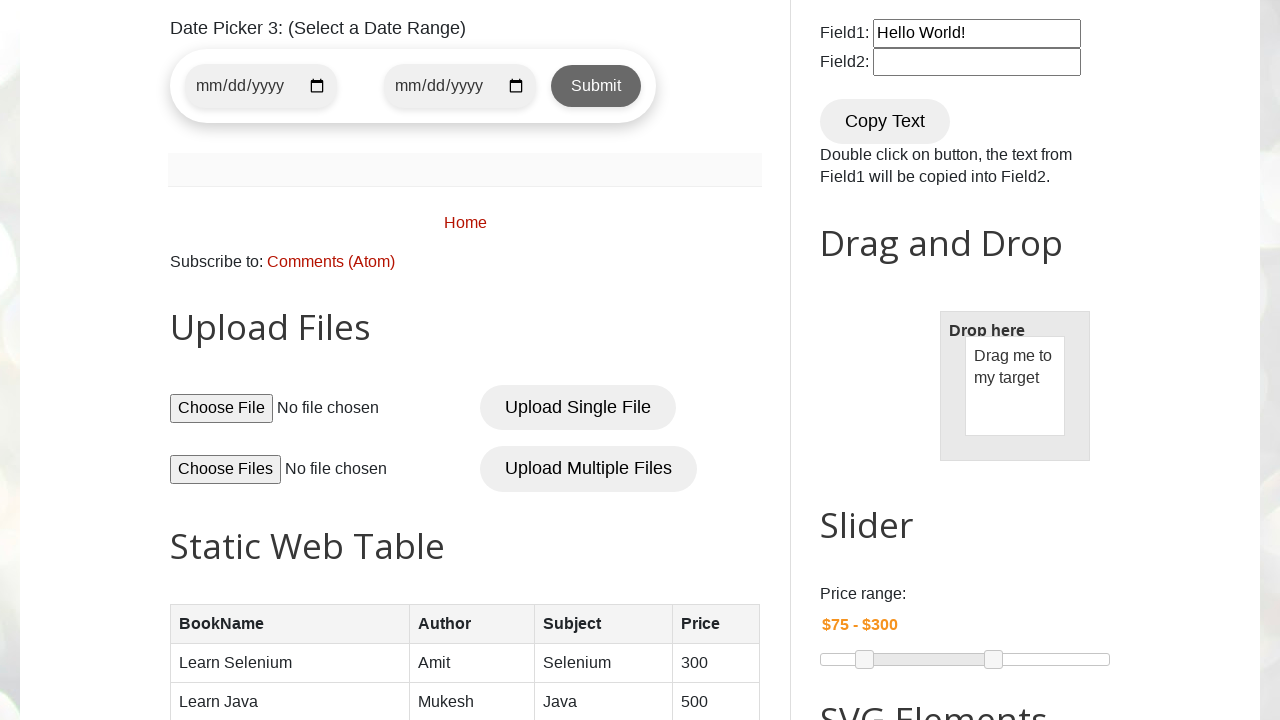

Released mouse button to complete drag-and-drop operation at (1015, 386)
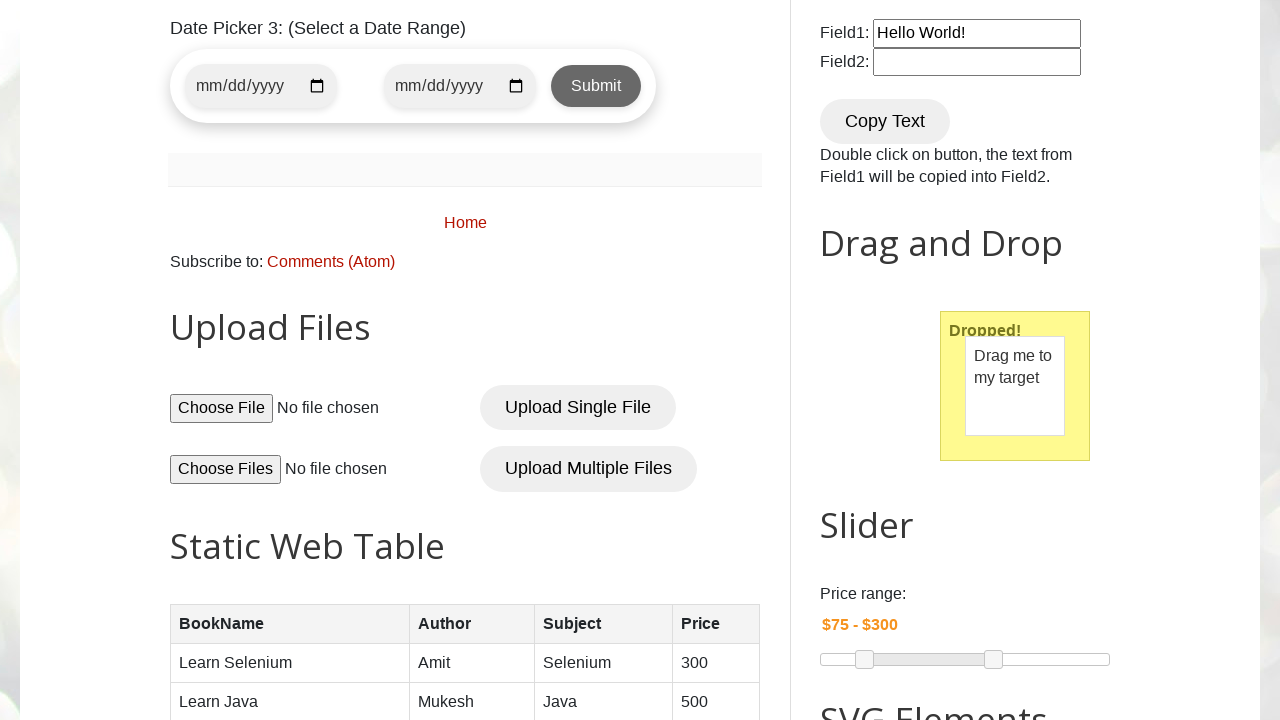

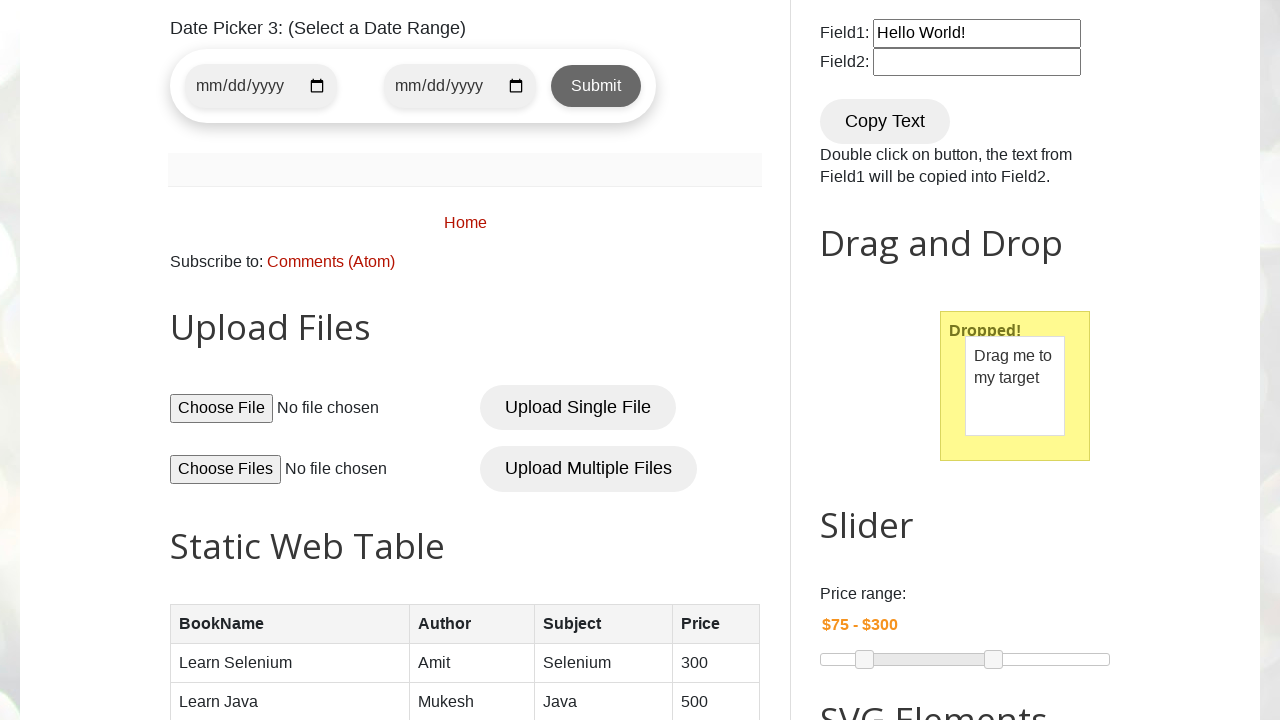